Tests the Add function to verify that the calculator properly sums integer and float numbers

Starting URL: https://testsheepnz.github.io/BasicCalculator.html

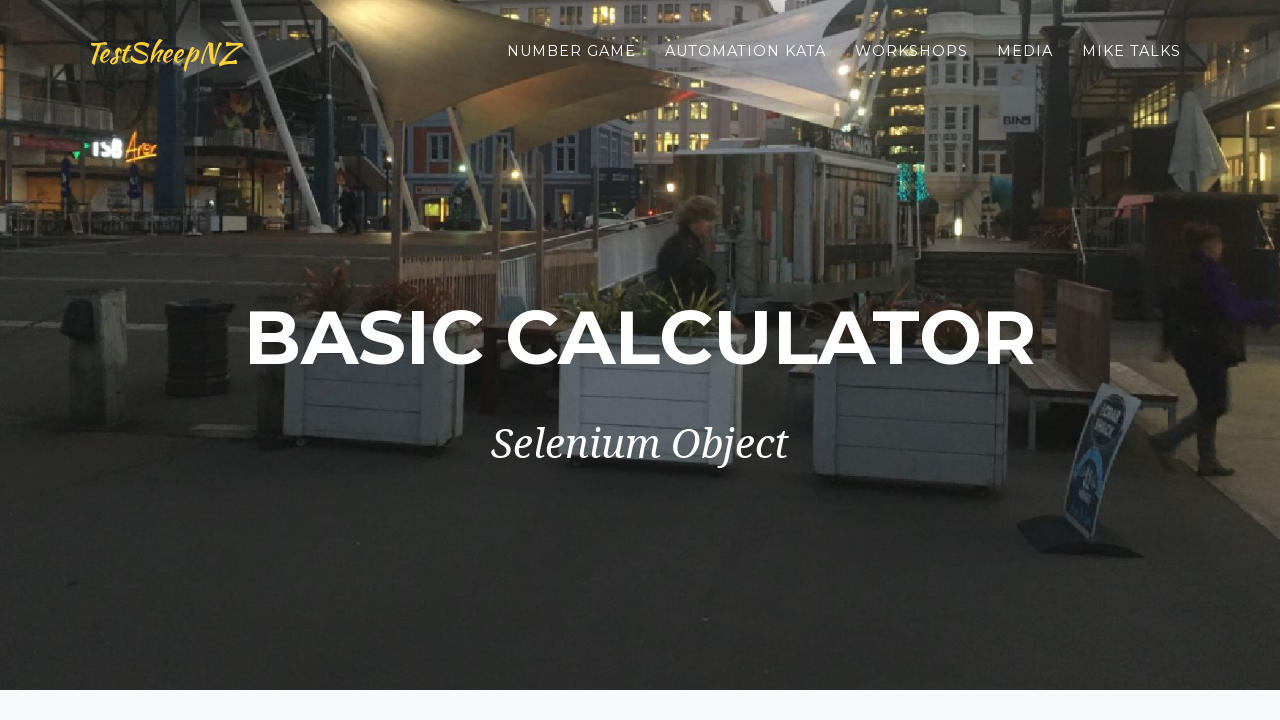

Selected Build 1 from dropdown menu on #selectBuild
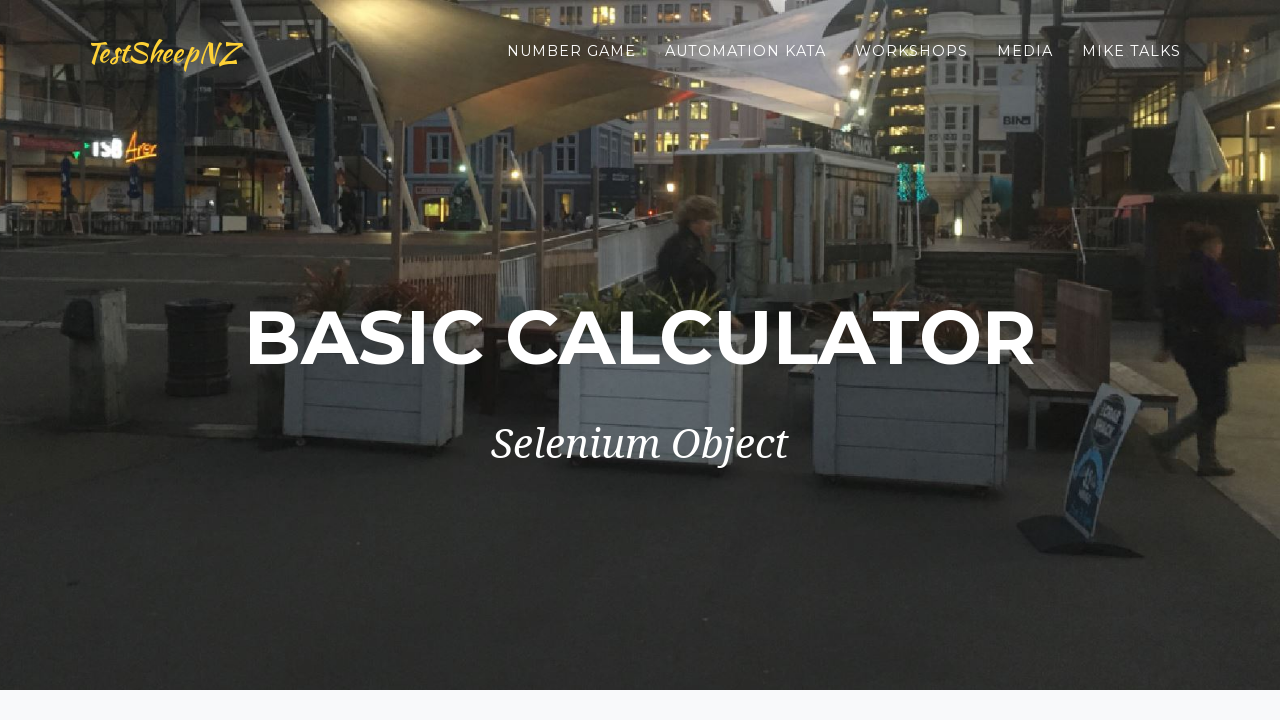

Entered first number: 65 on input[name='number1']
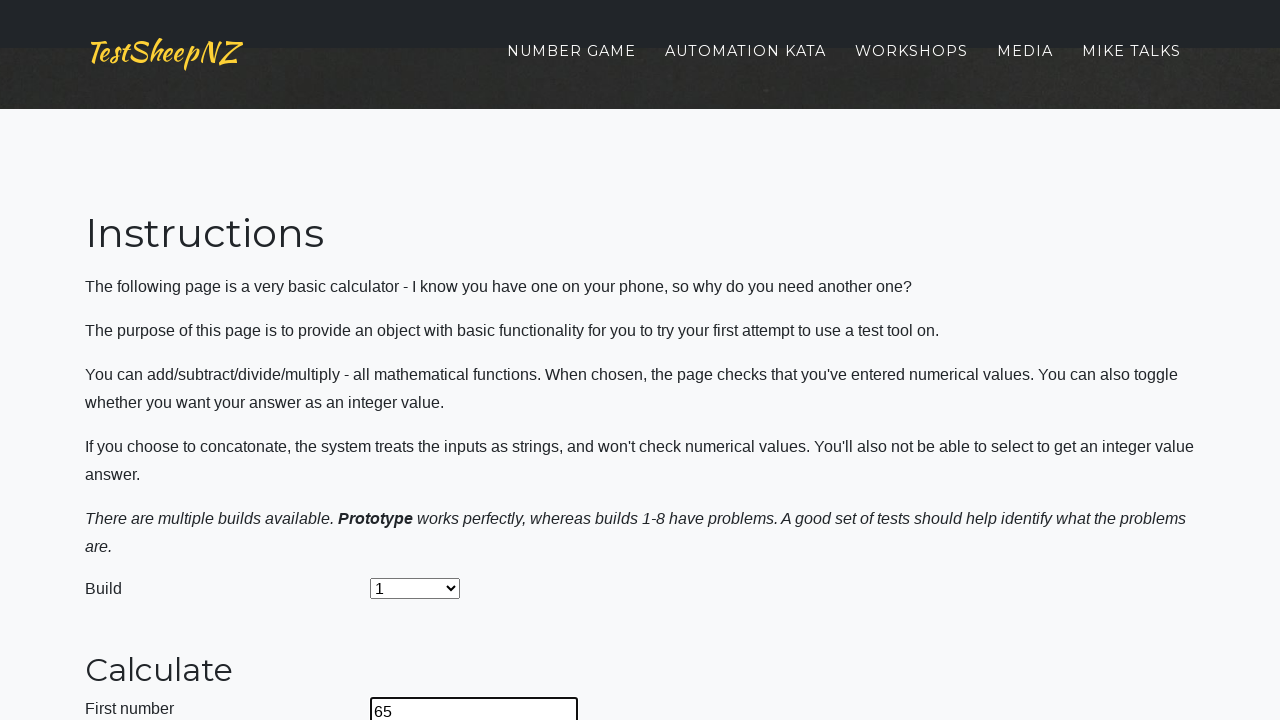

Entered second number: 67.86 on input[name='number2']
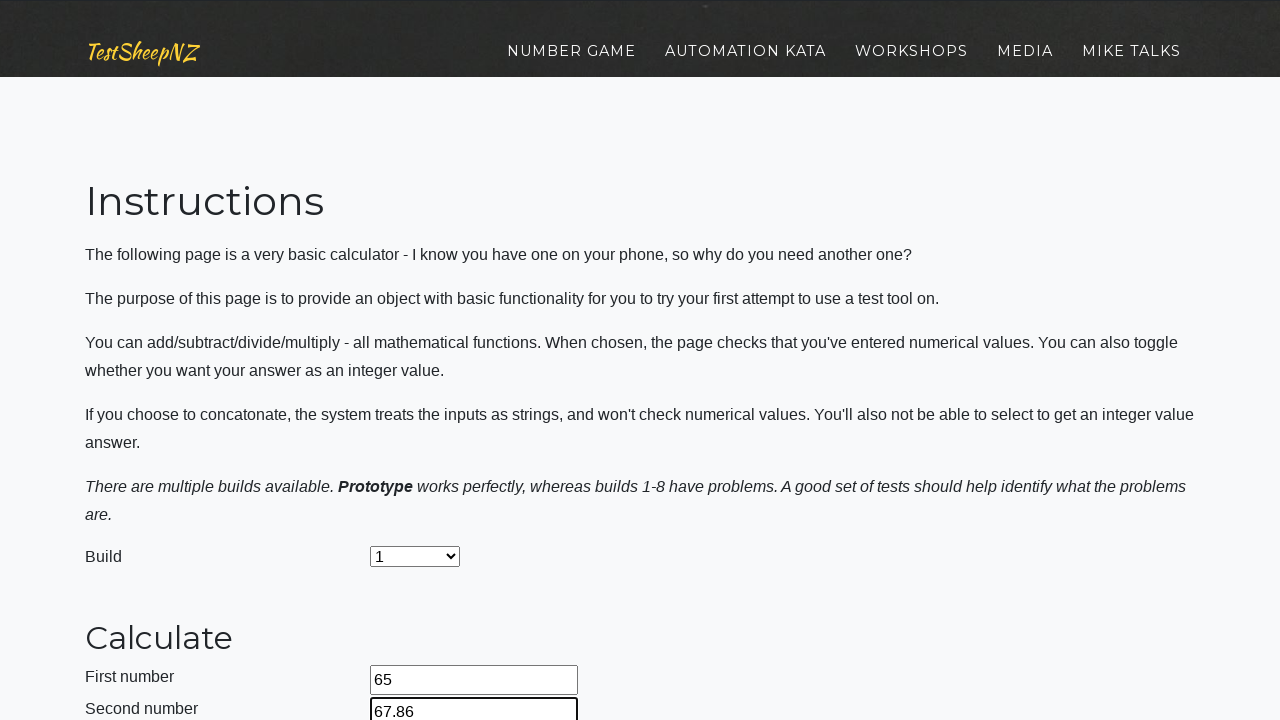

Clicked calculate button to sum the numbers at (422, 361) on #calculateButton
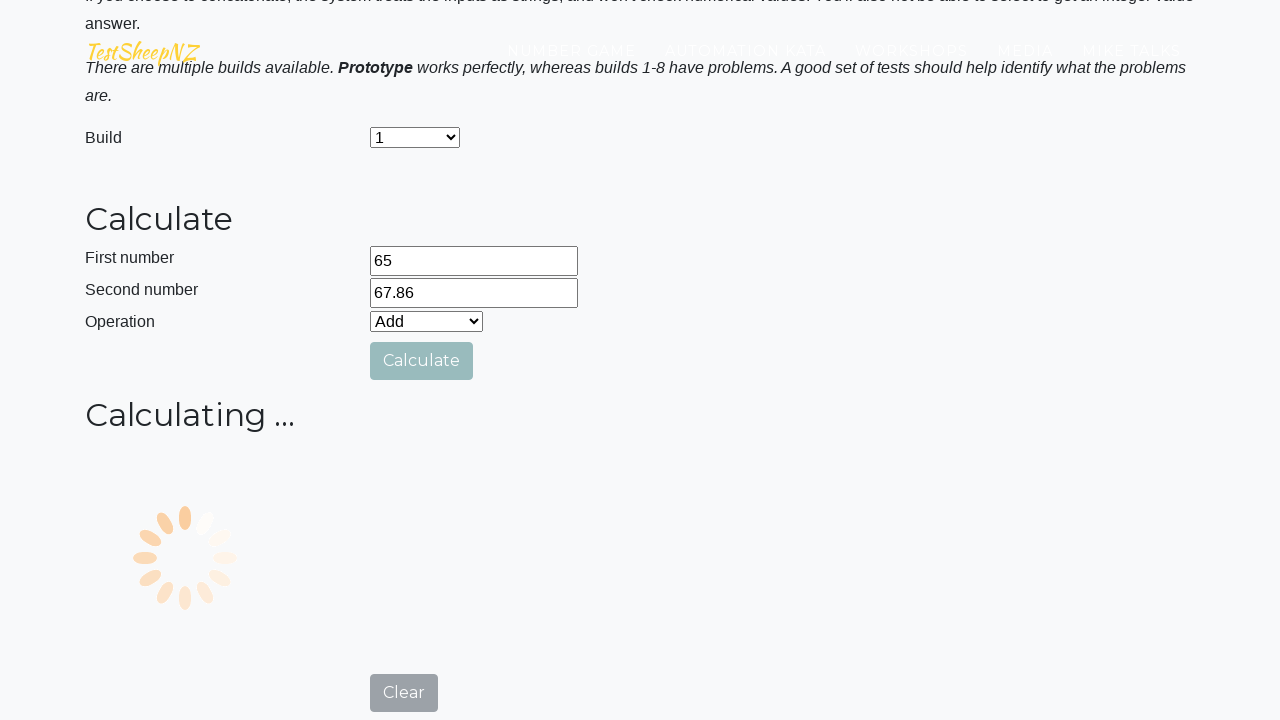

Result field loaded with calculation result
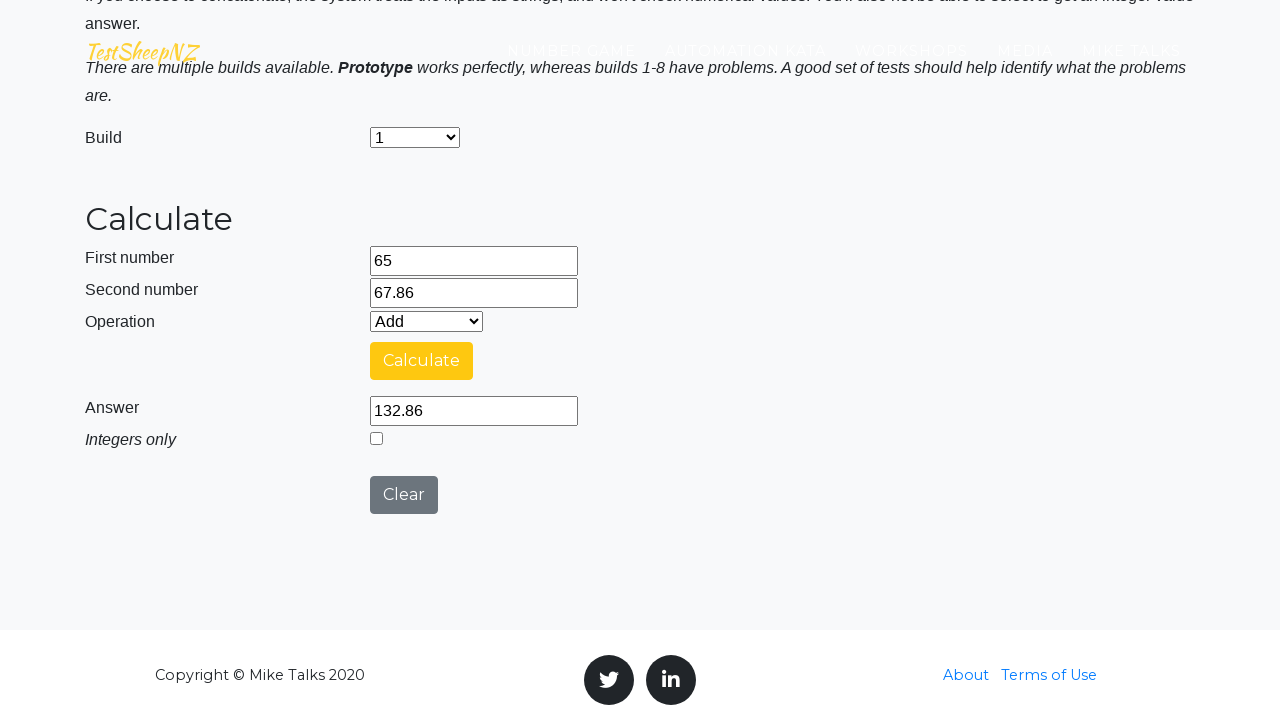

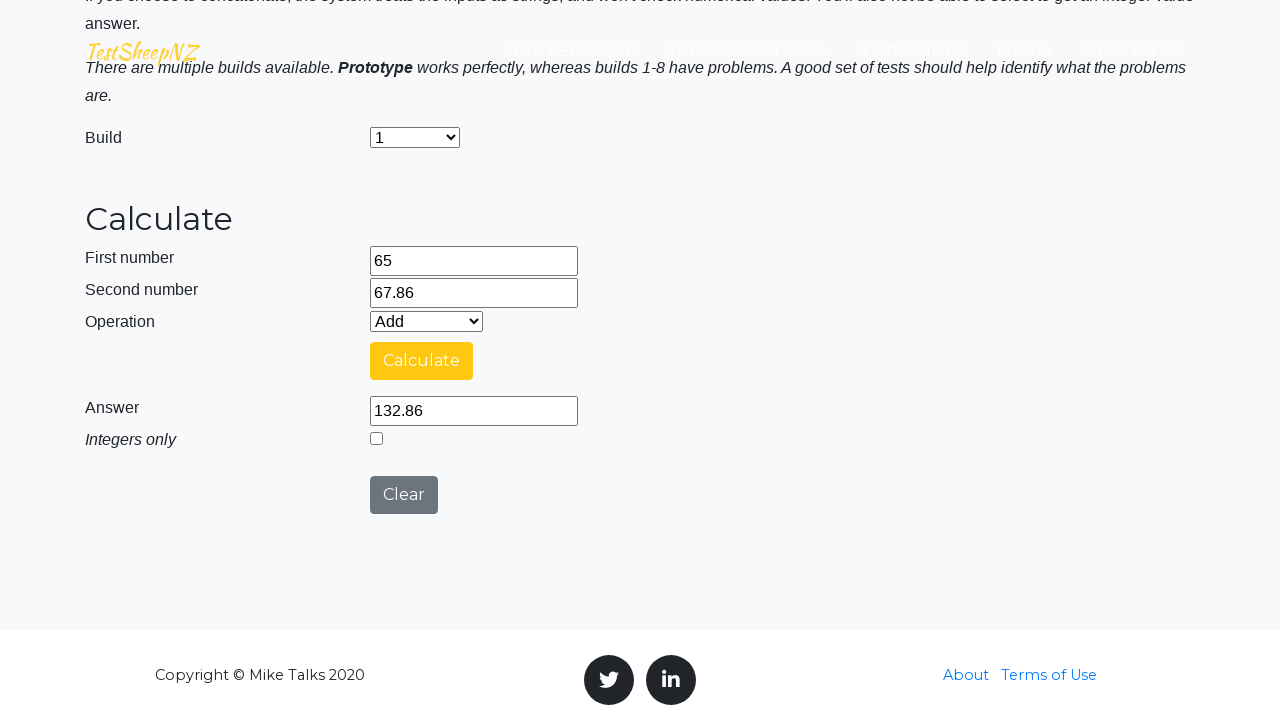